Navigates to the Tabs documentation page and verifies the h1 heading displays correctly

Starting URL: https://flowbite-svelte.com/docs/components/tabs

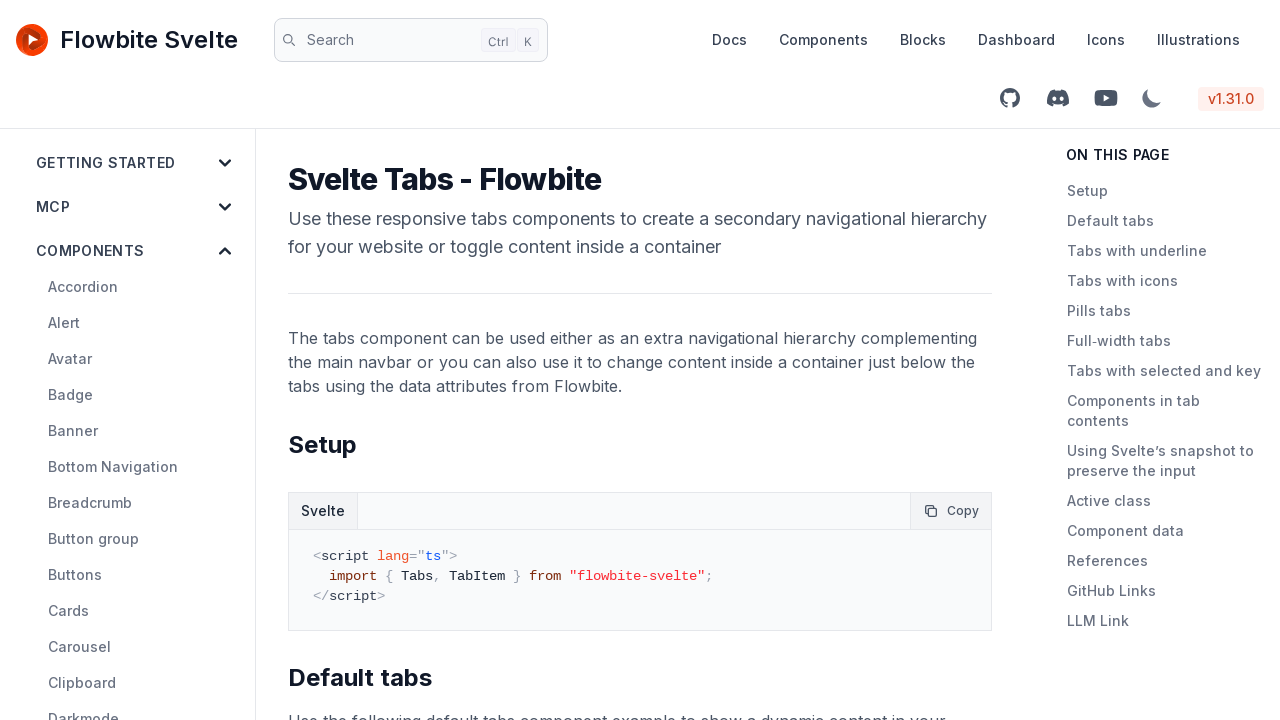

Navigated to Tabs documentation page
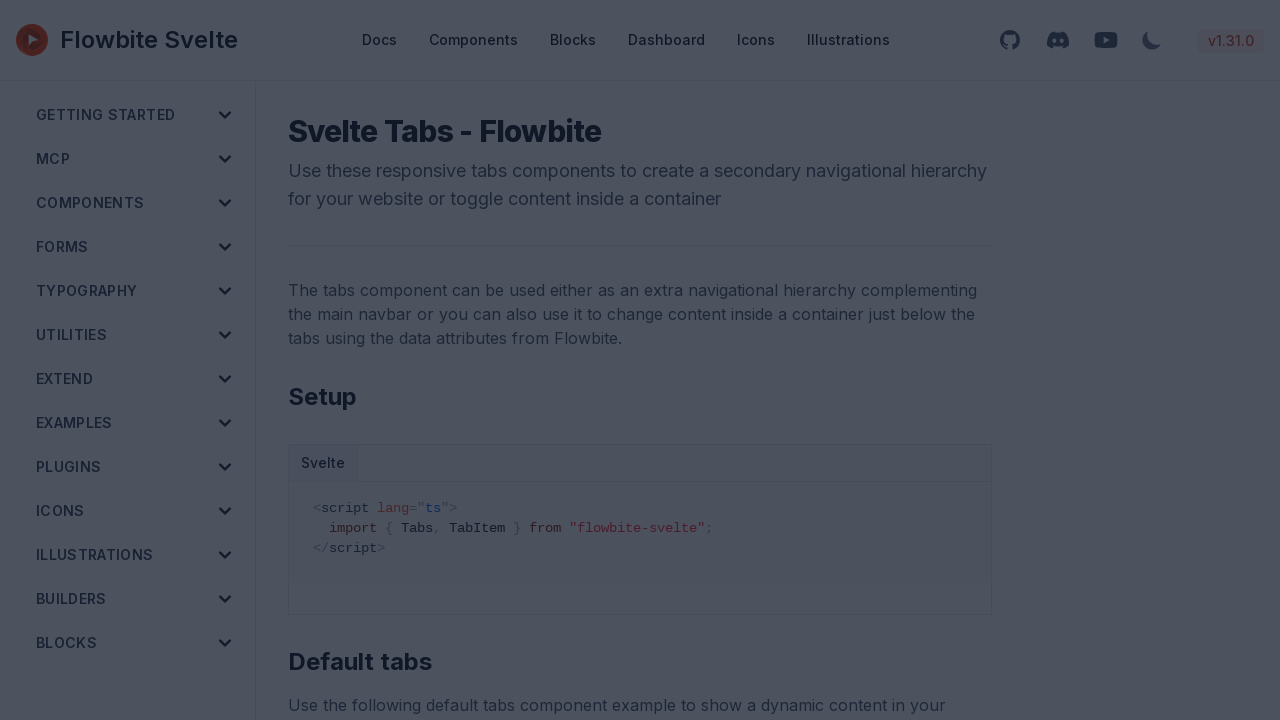

H1 heading loaded on page
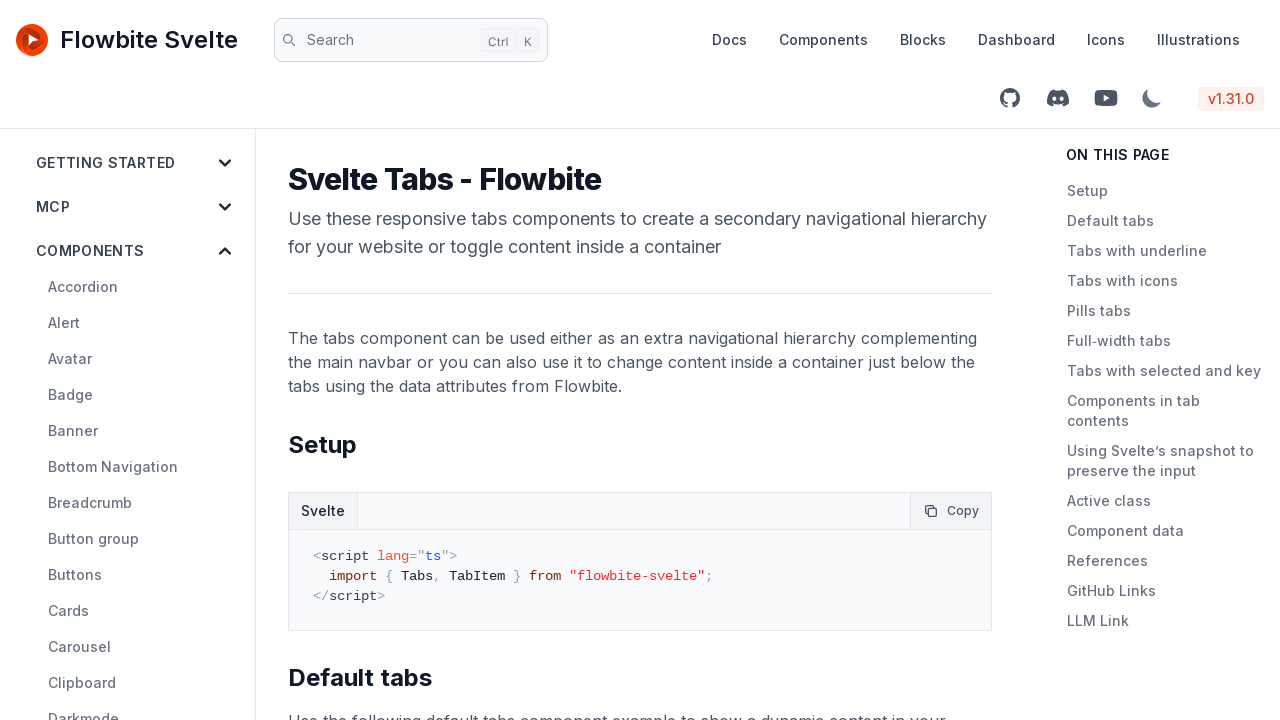

Retrieved h1 heading text: 'Svelte Tabs - Flowbite'
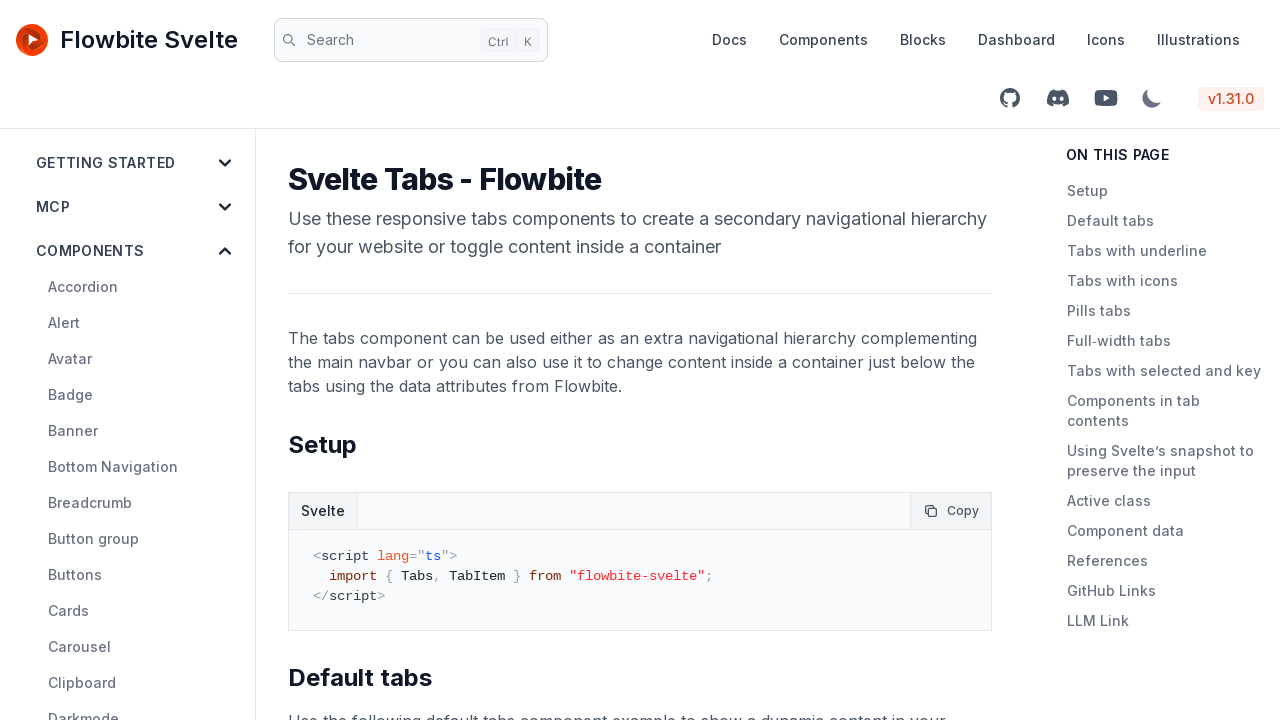

Verified h1 heading displays correctly and contains text
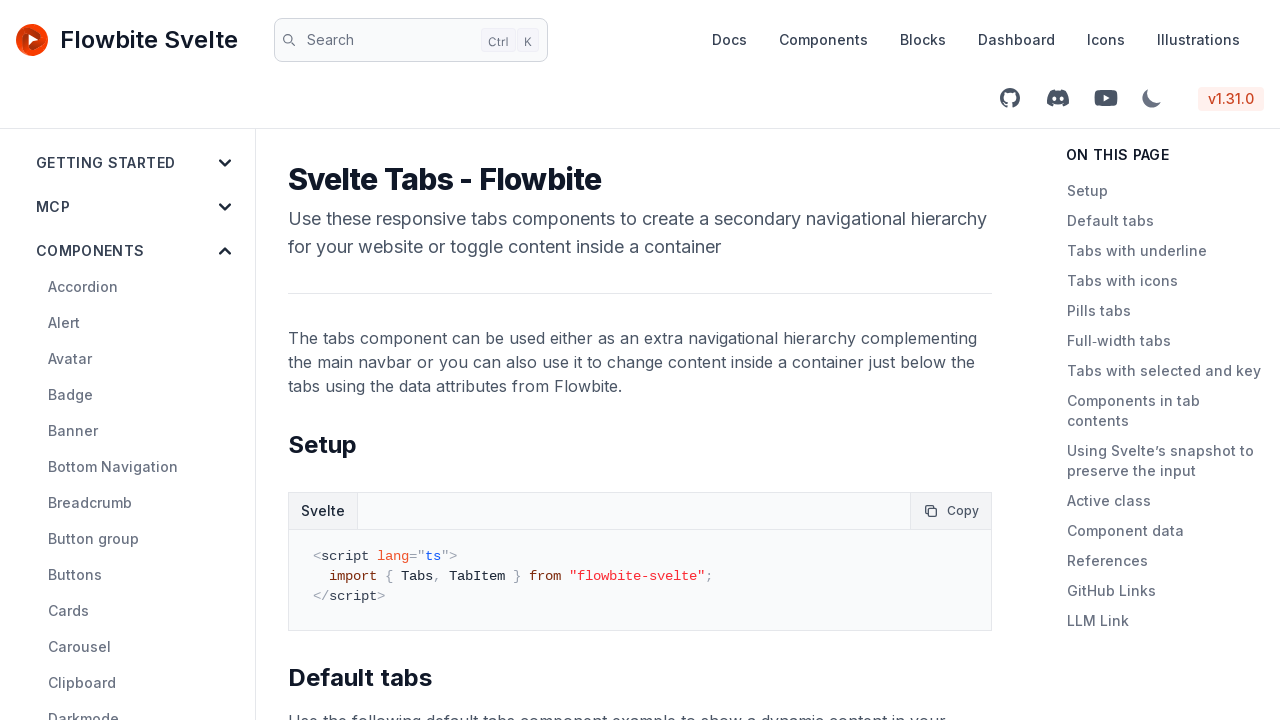

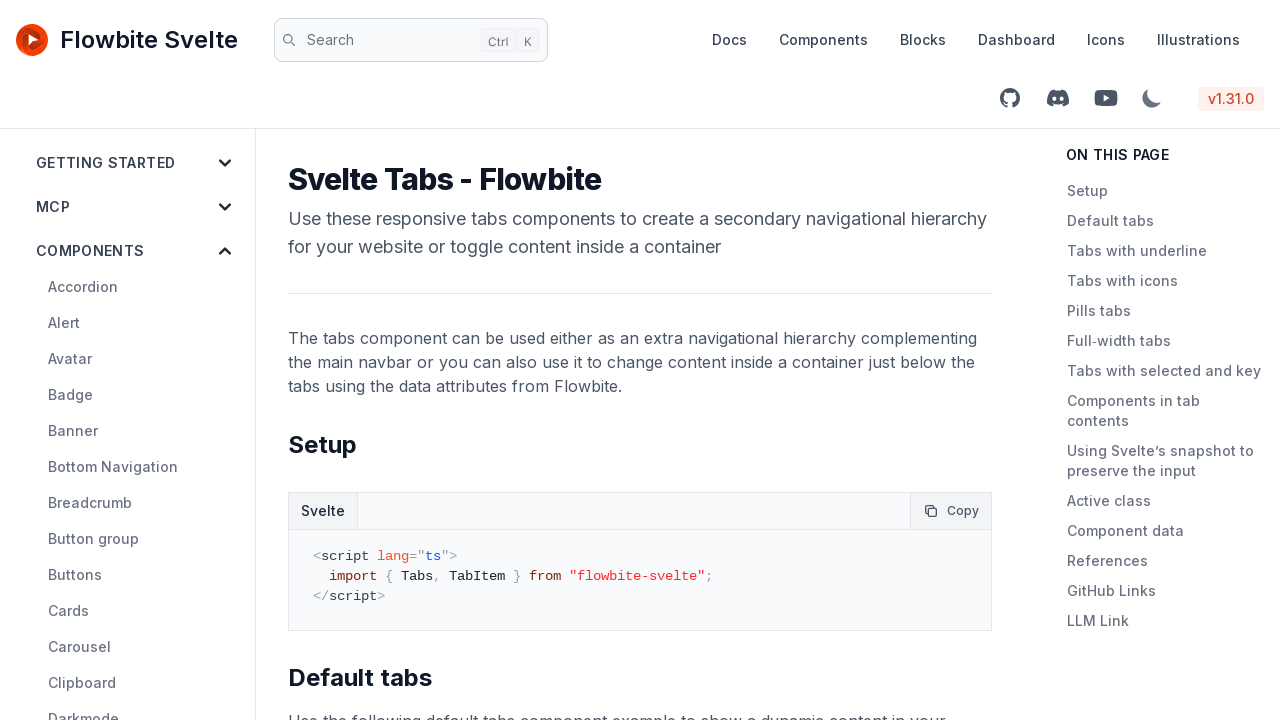